Tests that entered text is trimmed when saving edits

Starting URL: https://demo.playwright.dev/todomvc

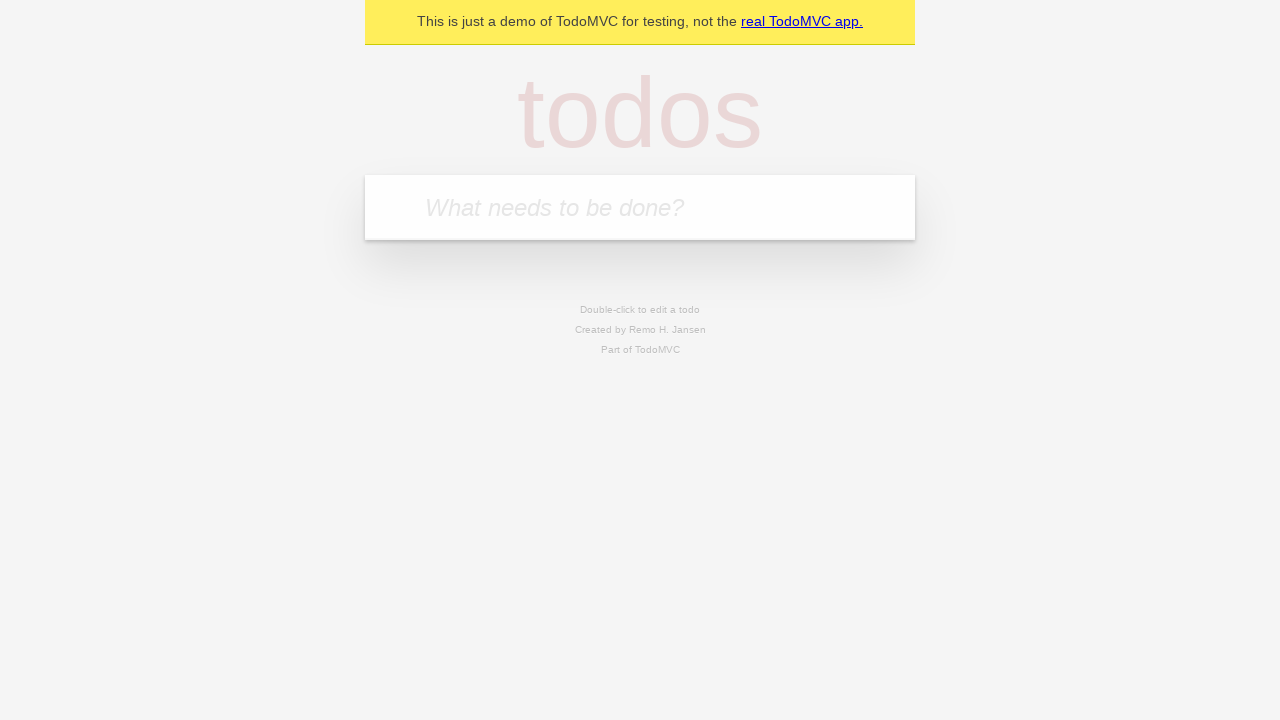

Filled todo input with 'buy some cheese' on internal:attr=[placeholder="What needs to be done?"i]
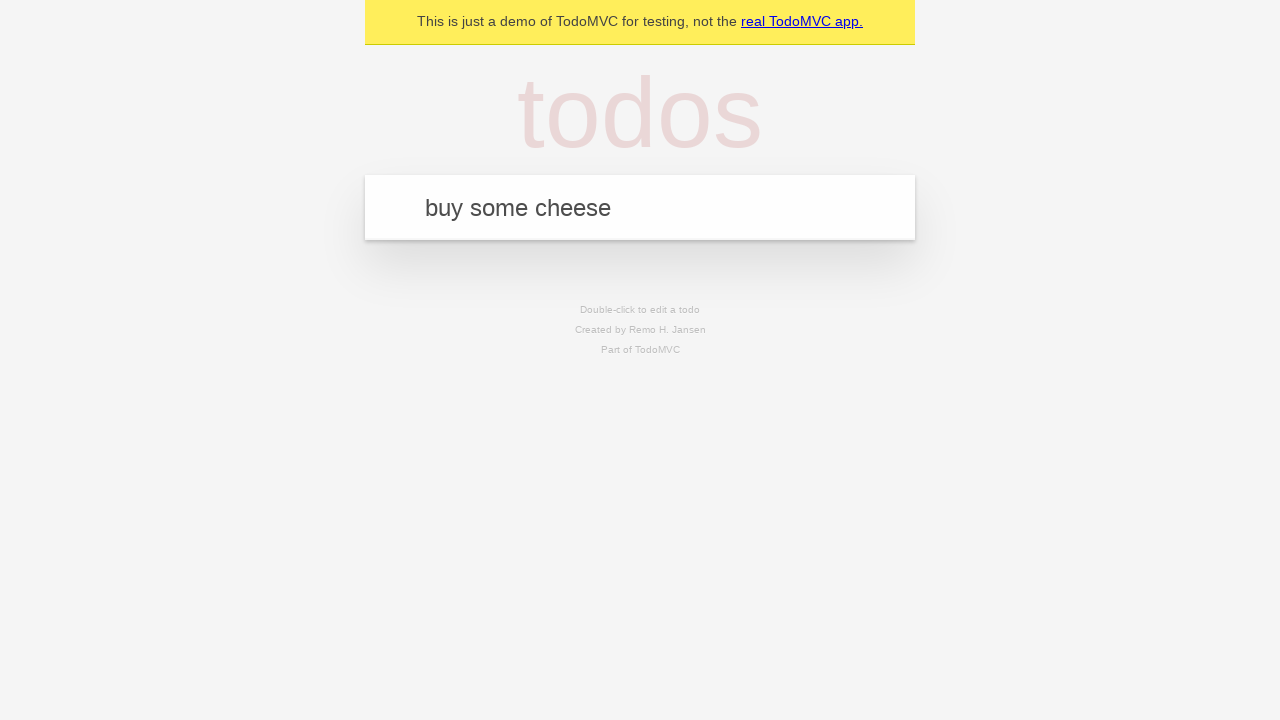

Pressed Enter to create todo 'buy some cheese' on internal:attr=[placeholder="What needs to be done?"i]
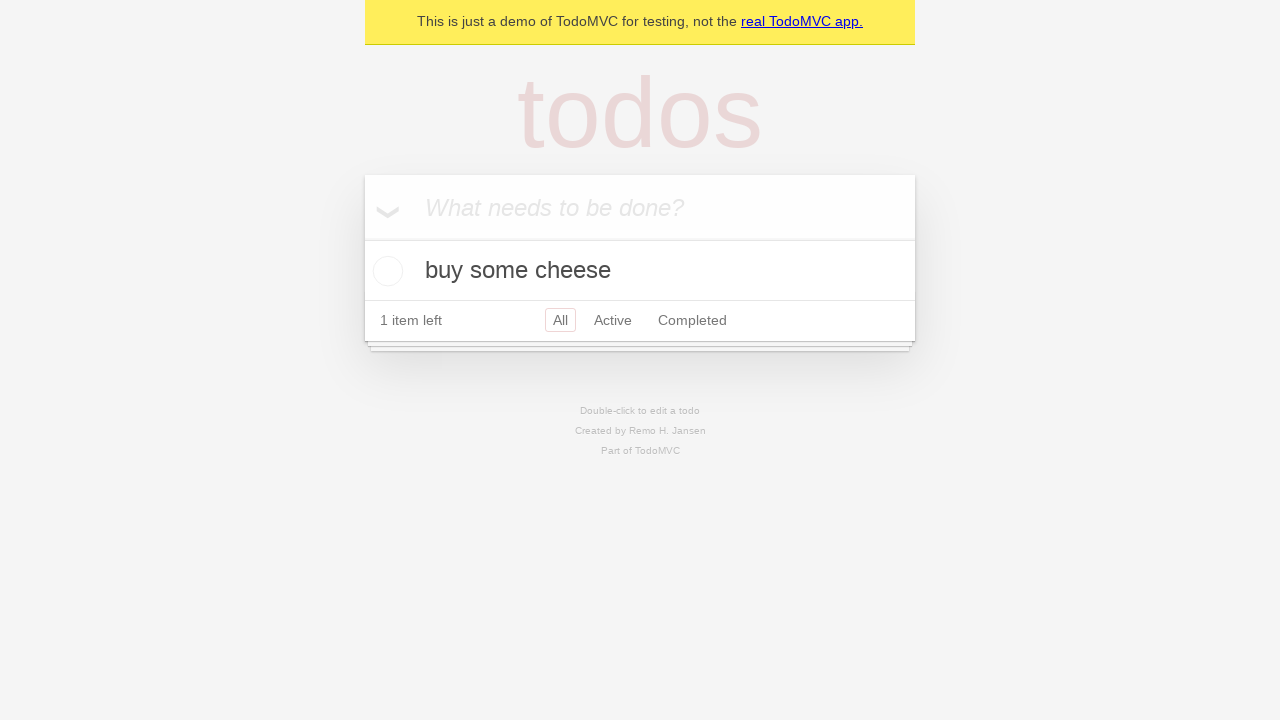

Filled todo input with 'feed the cat' on internal:attr=[placeholder="What needs to be done?"i]
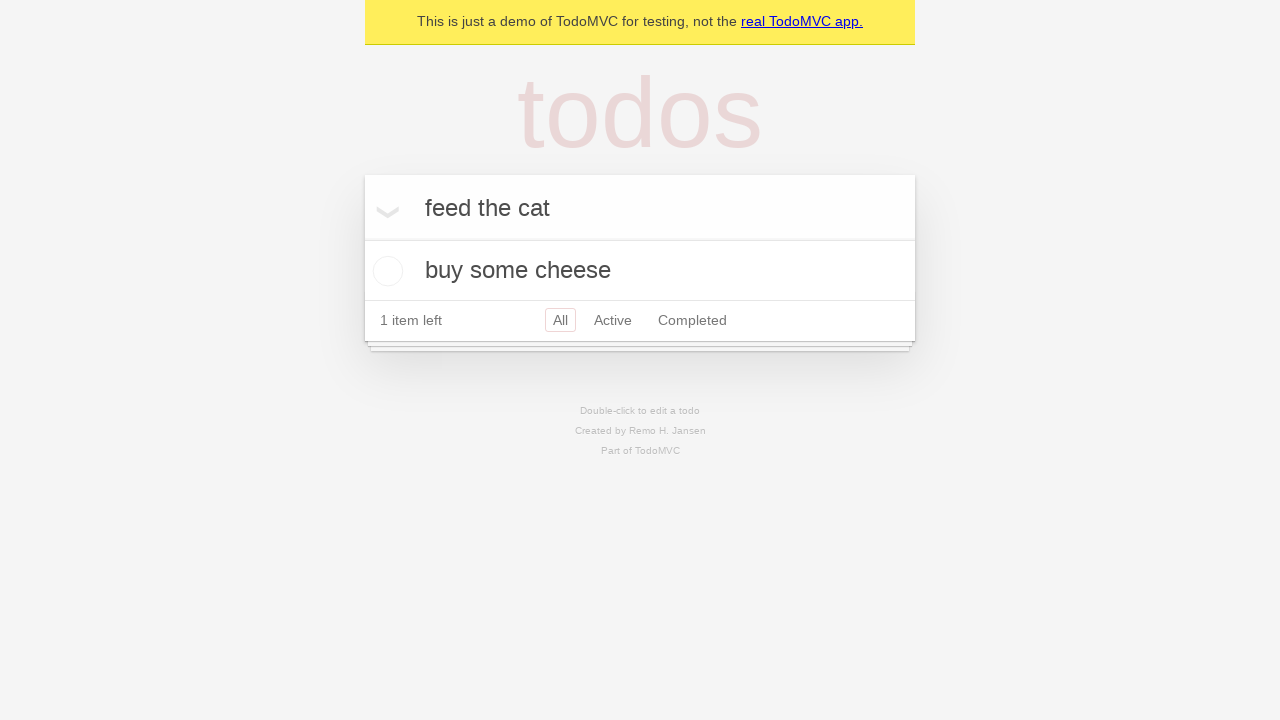

Pressed Enter to create todo 'feed the cat' on internal:attr=[placeholder="What needs to be done?"i]
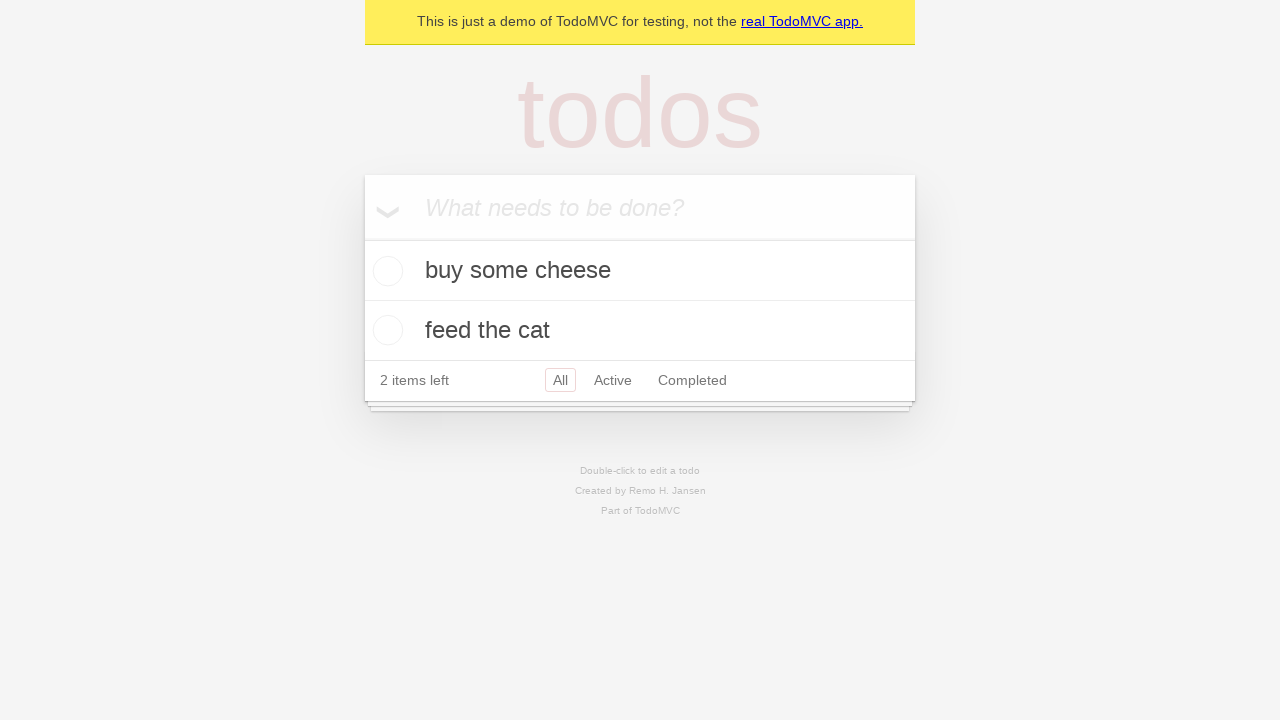

Filled todo input with 'book a doctors appointment' on internal:attr=[placeholder="What needs to be done?"i]
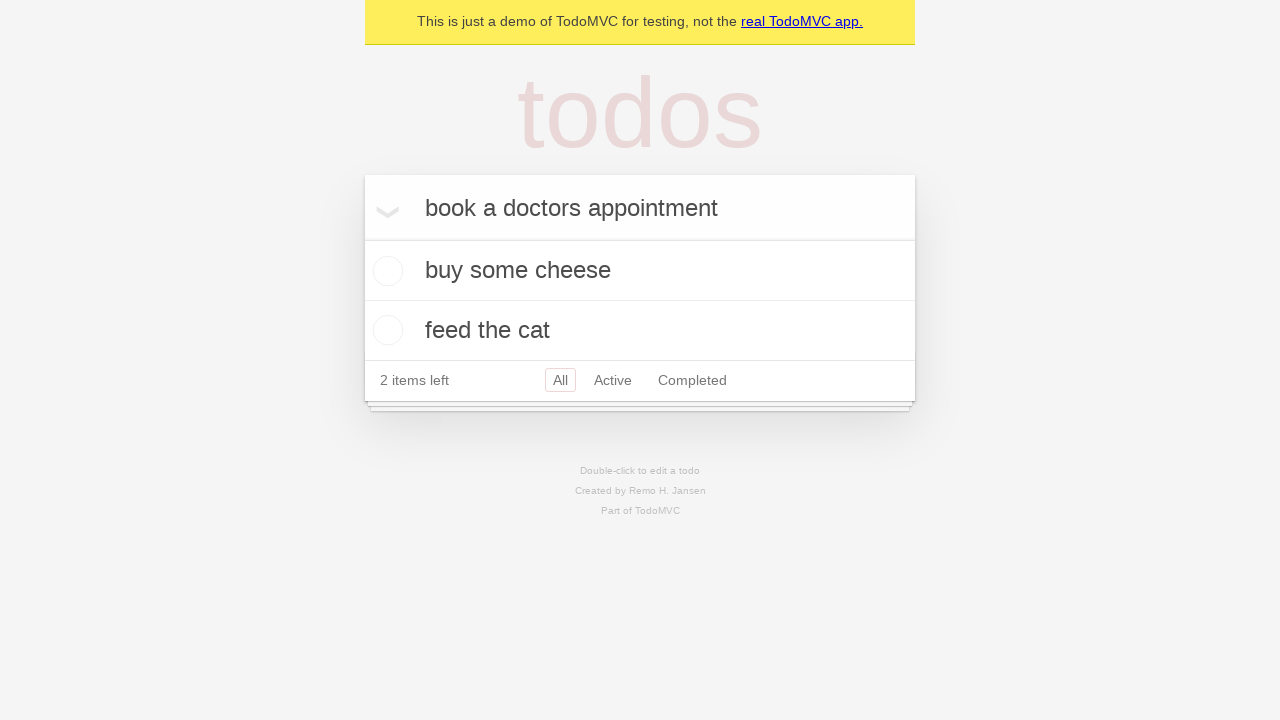

Pressed Enter to create todo 'book a doctors appointment' on internal:attr=[placeholder="What needs to be done?"i]
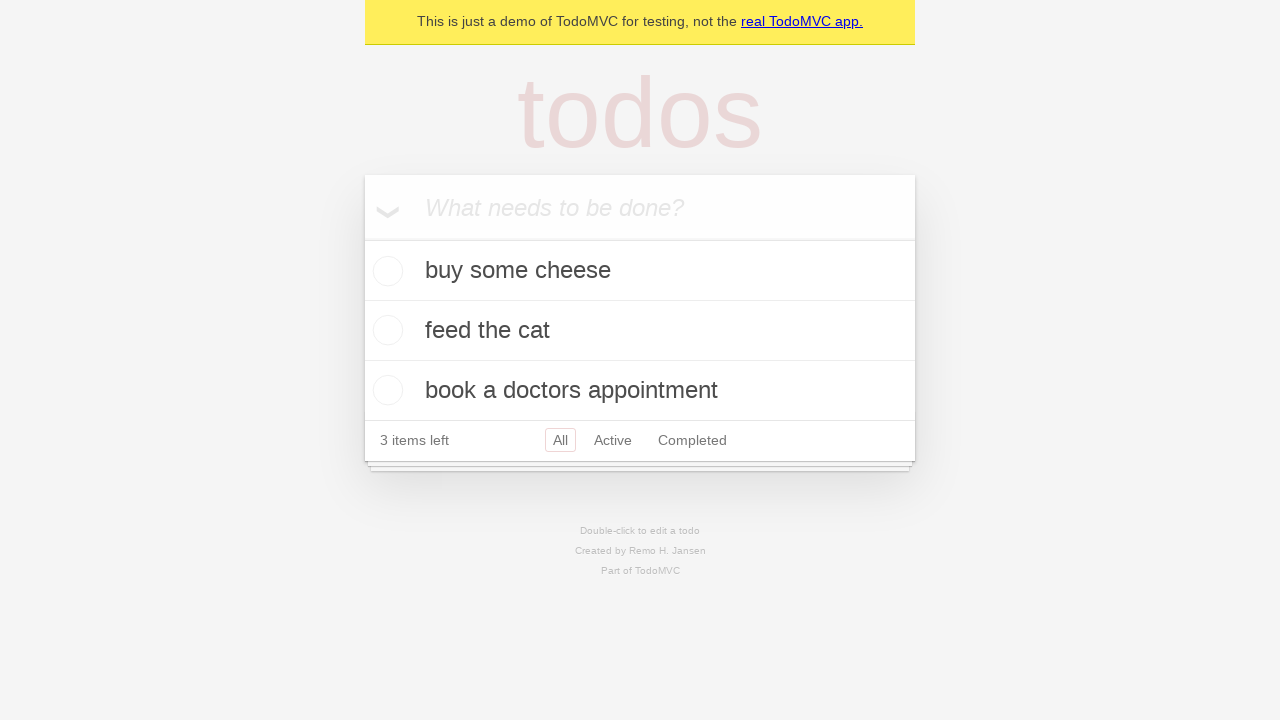

Double-clicked second todo item to enter edit mode at (640, 331) on internal:testid=[data-testid="todo-item"s] >> nth=1
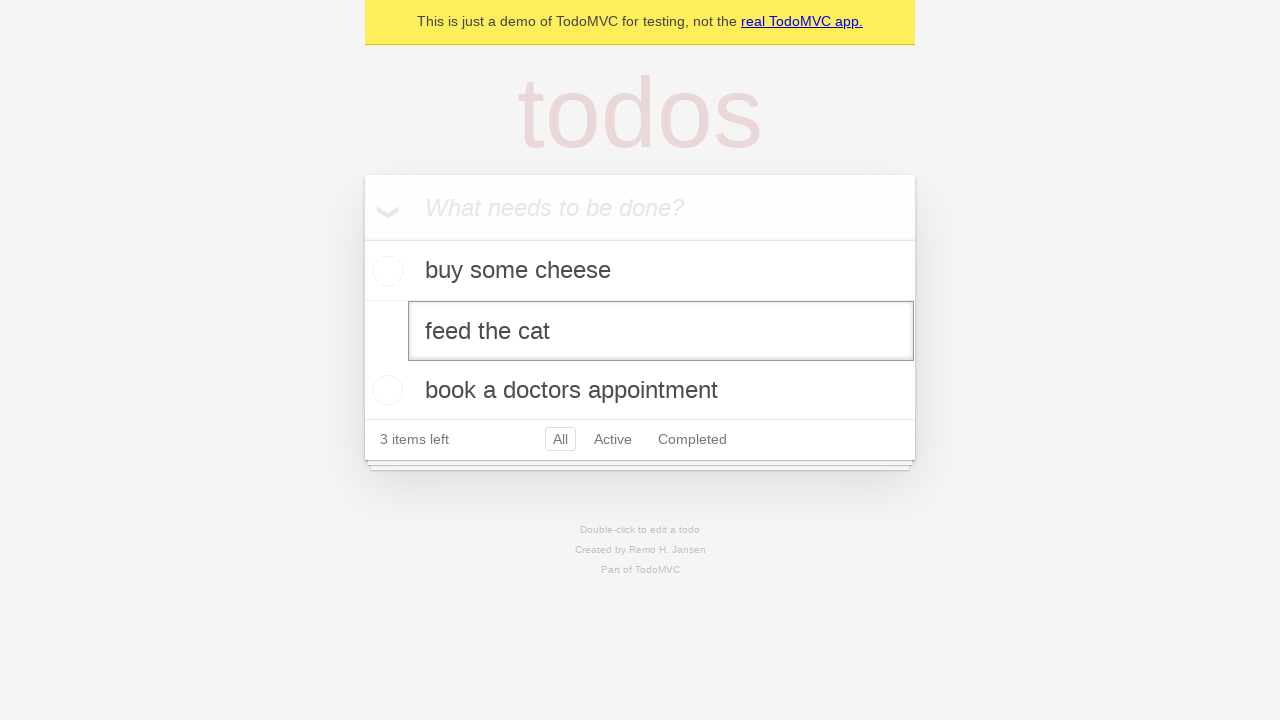

Filled edit textbox with text containing leading and trailing whitespace on internal:testid=[data-testid="todo-item"s] >> nth=1 >> internal:role=textbox[nam
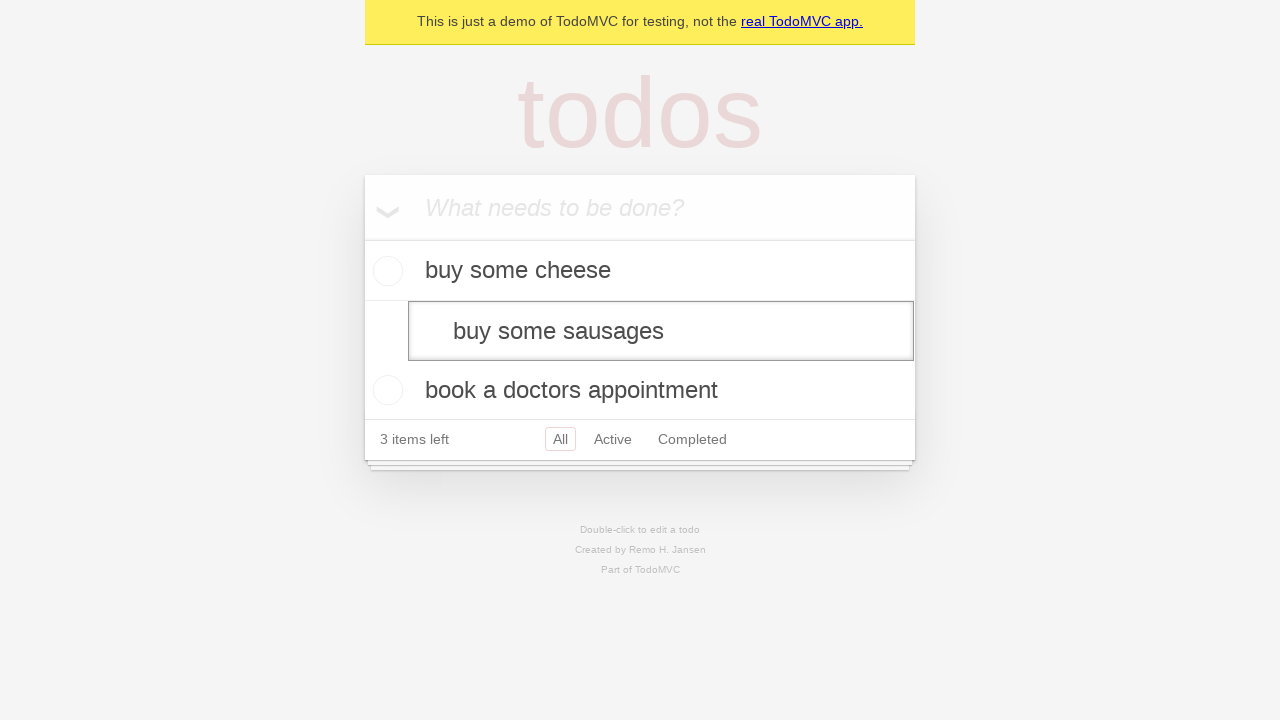

Pressed Enter to save edited todo, verifying text is trimmed on internal:testid=[data-testid="todo-item"s] >> nth=1 >> internal:role=textbox[nam
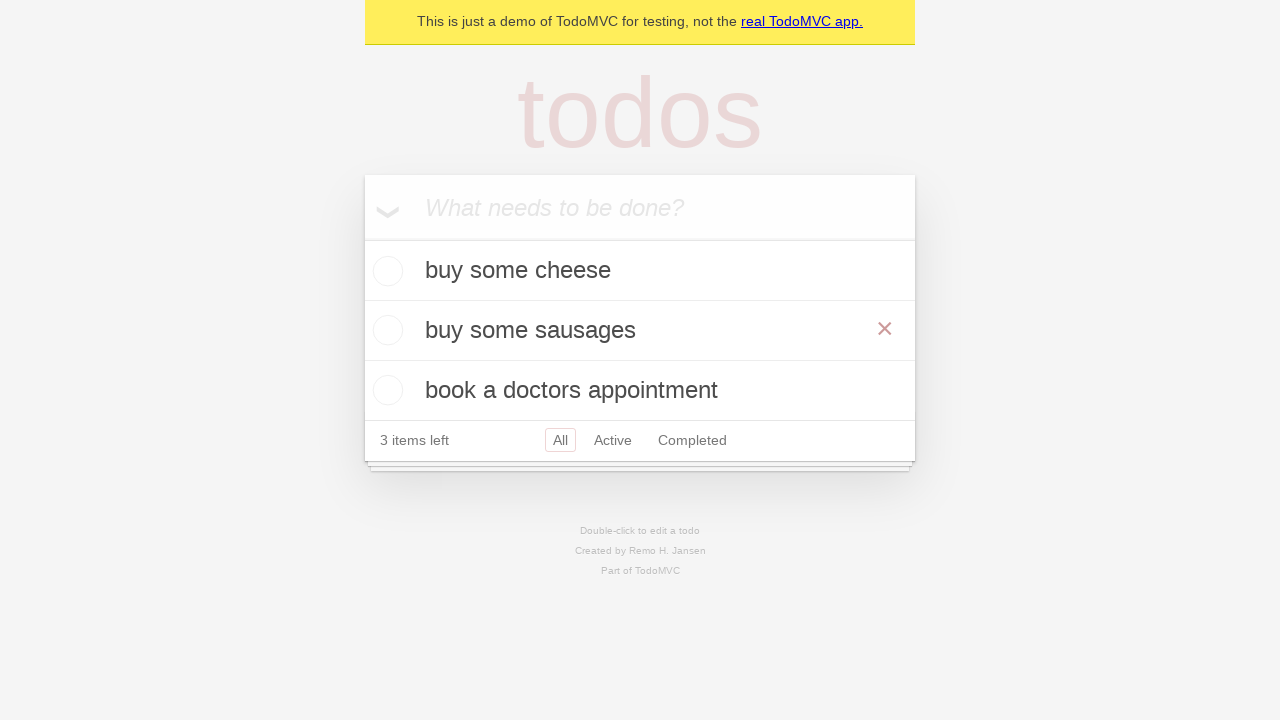

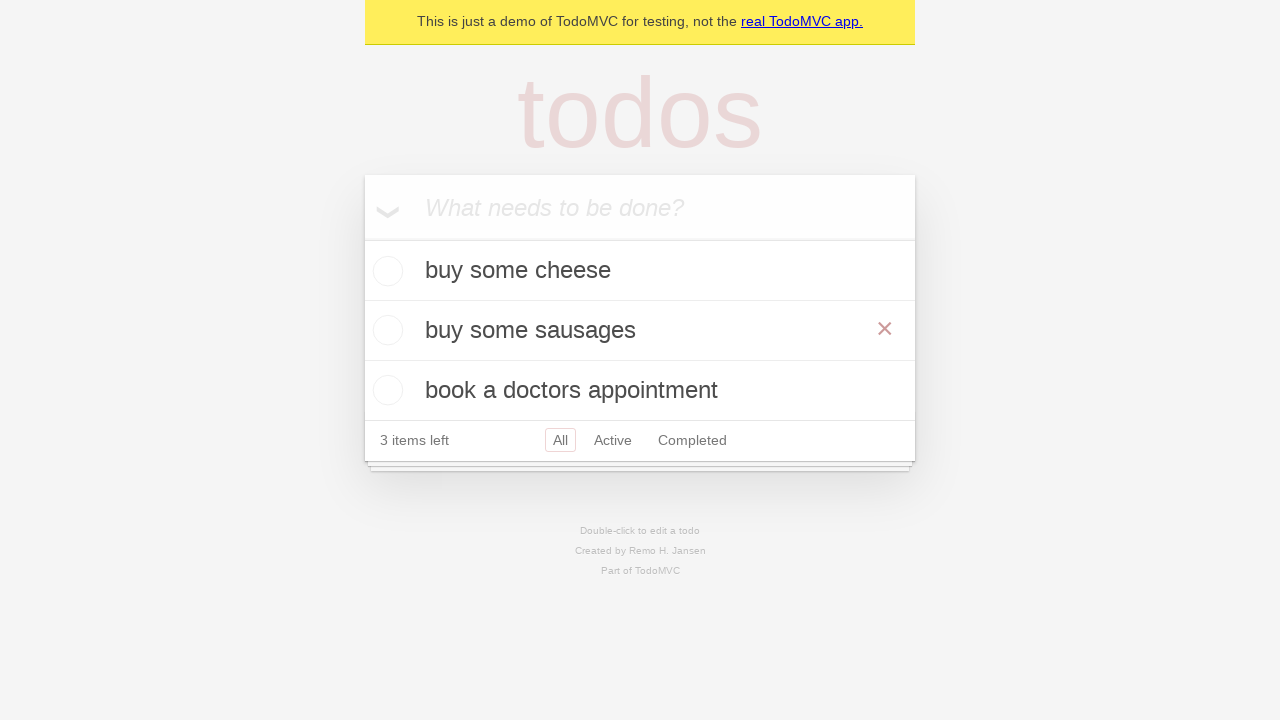